Tests the "Get started" link on Playwright homepage by clicking it and verifying the Installation heading appears

Starting URL: https://playwright.dev/

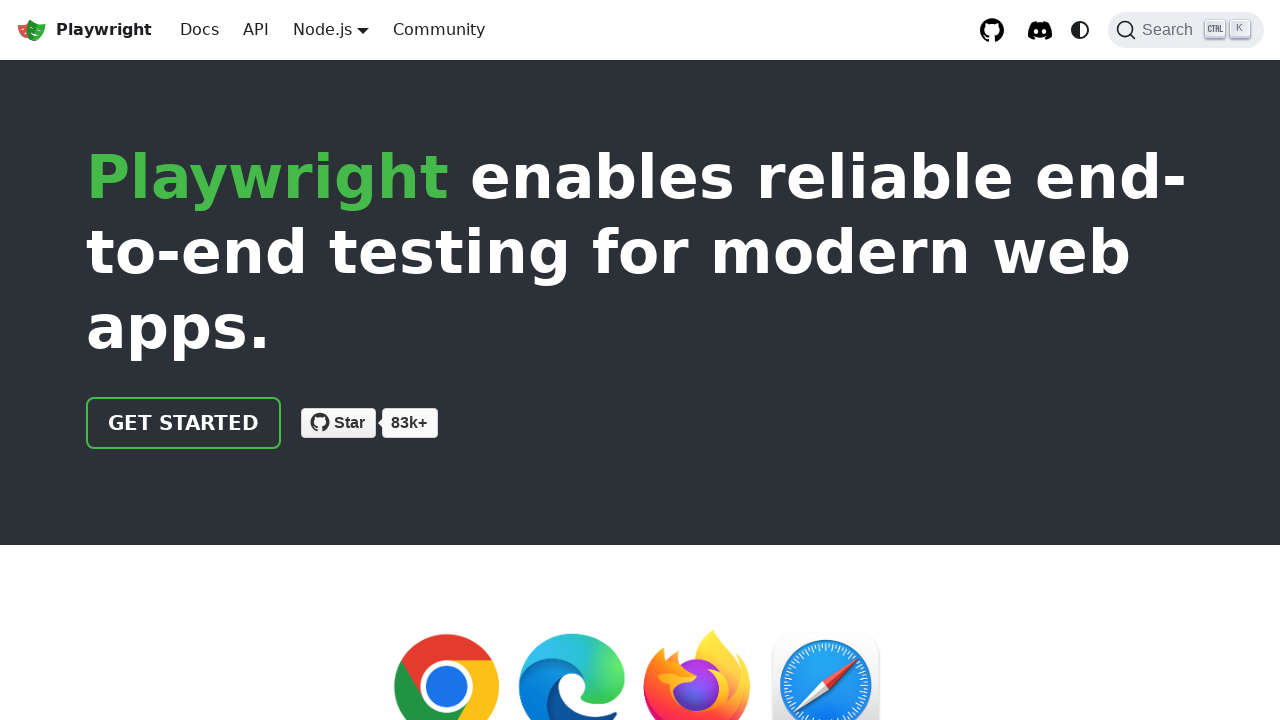

Clicked the 'Get started' link on Playwright homepage at (184, 423) on internal:role=link[name="Get started"i]
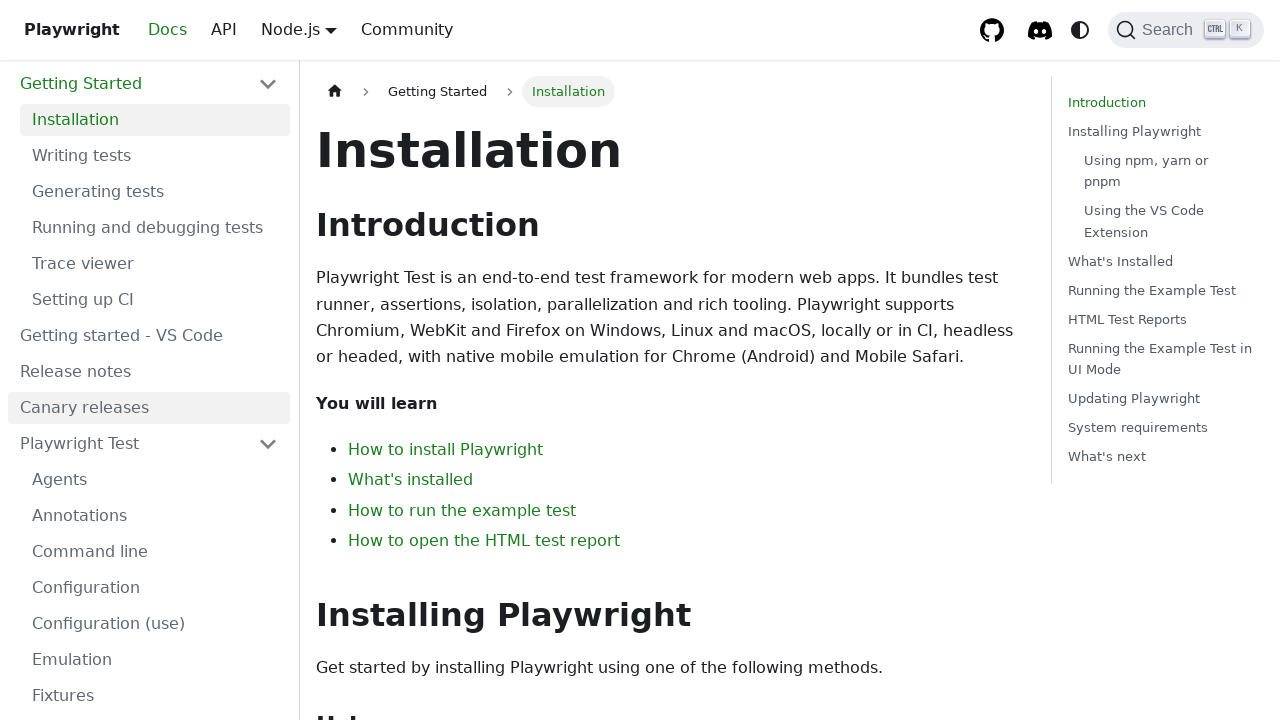

Verified Installation heading is visible on the page
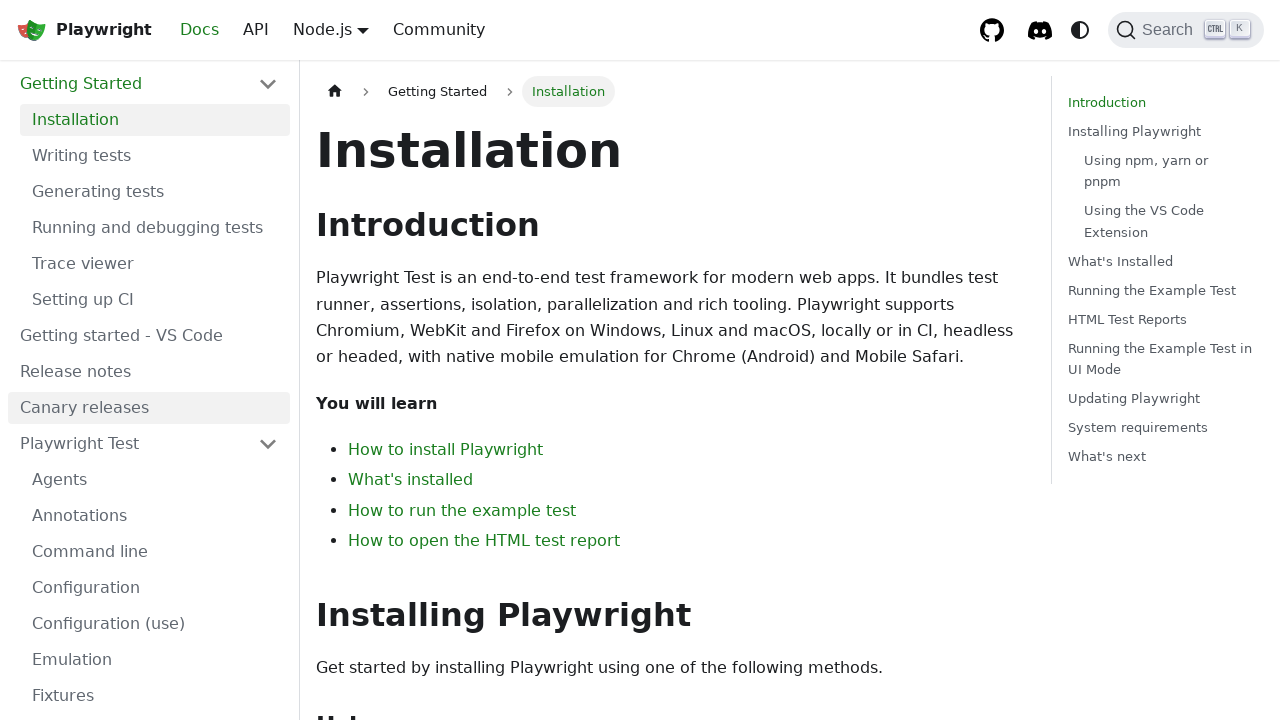

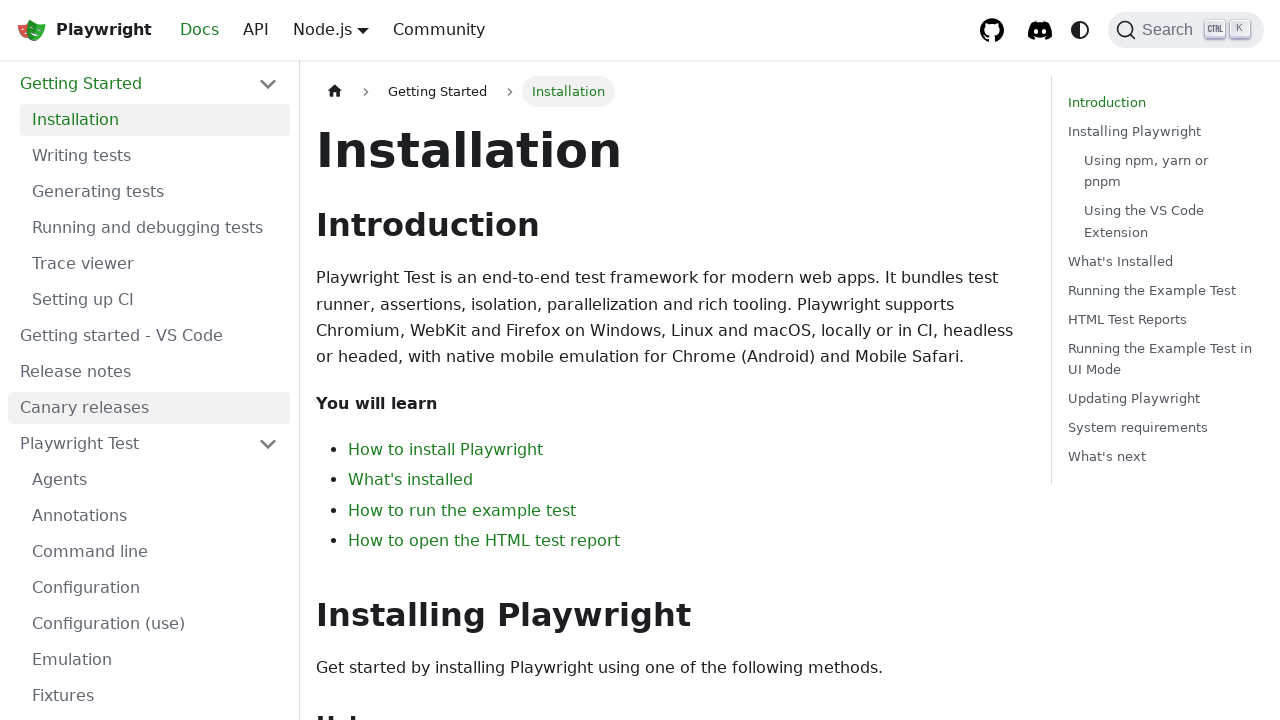